Tests that the todo counter displays the correct number of items as todos are added.

Starting URL: https://demo.playwright.dev/todomvc

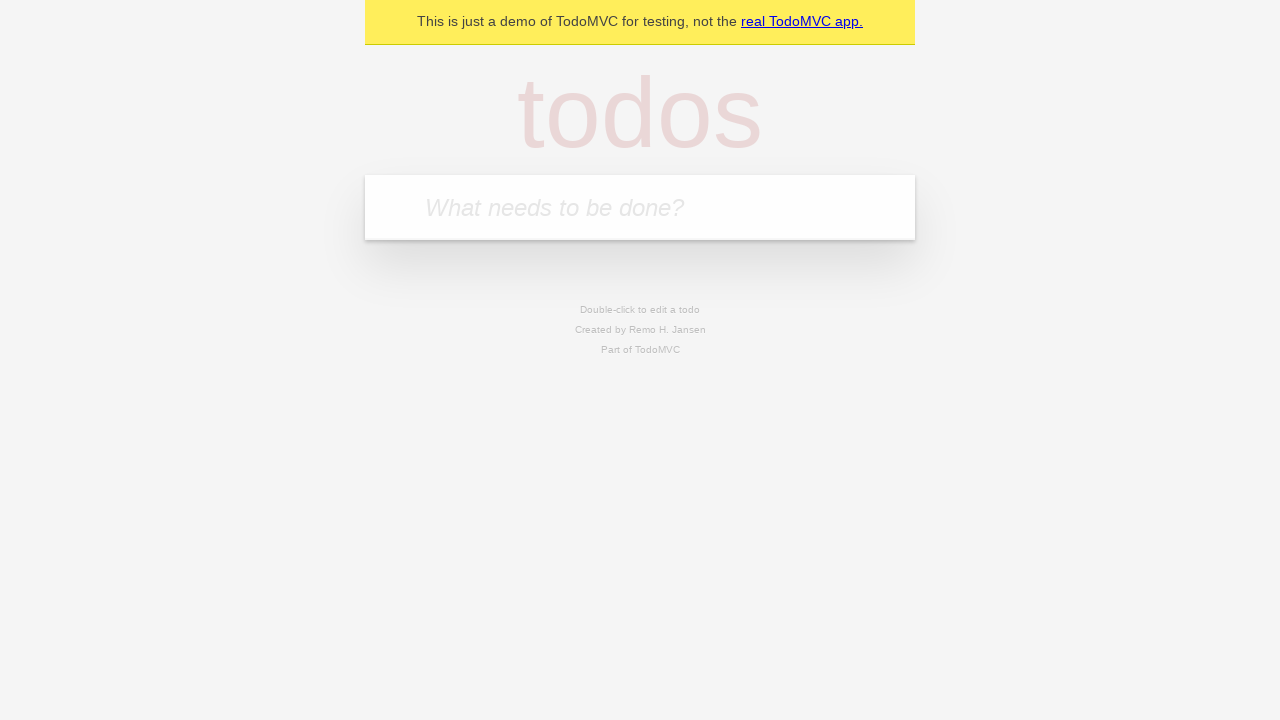

Filled todo input with 'buy some cheese' on internal:attr=[placeholder="What needs to be done?"i]
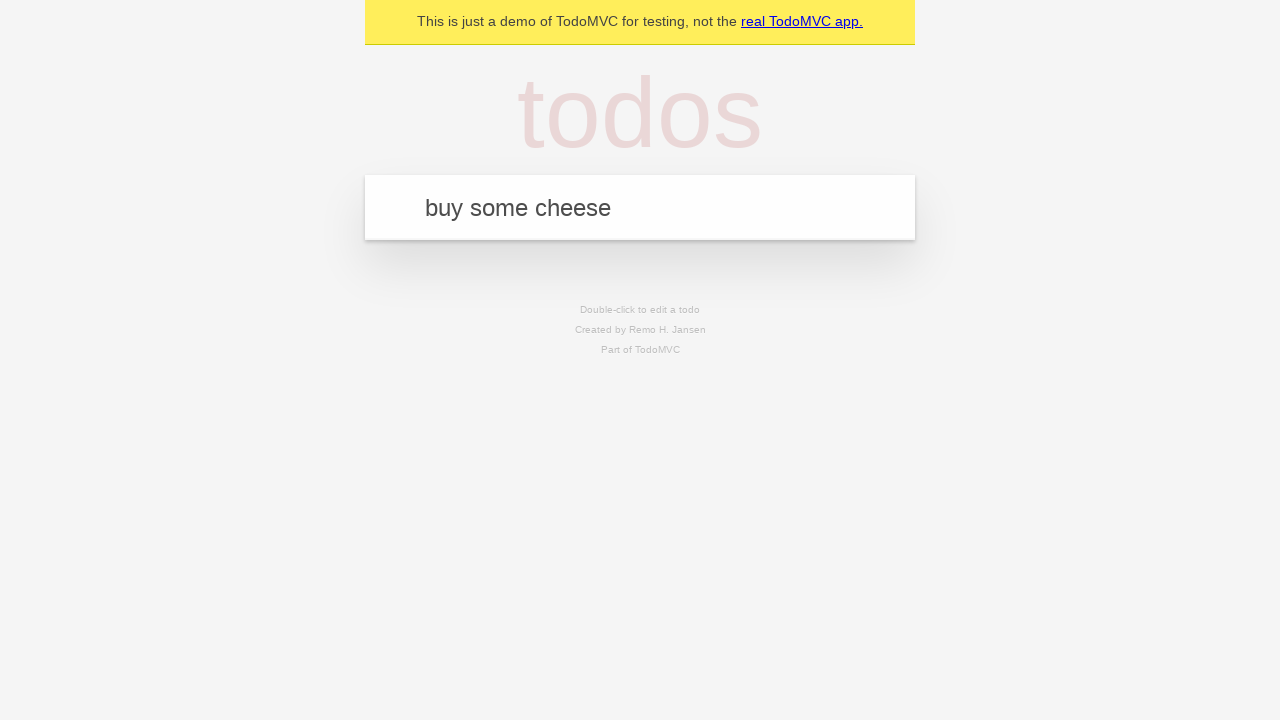

Pressed Enter to create first todo on internal:attr=[placeholder="What needs to be done?"i]
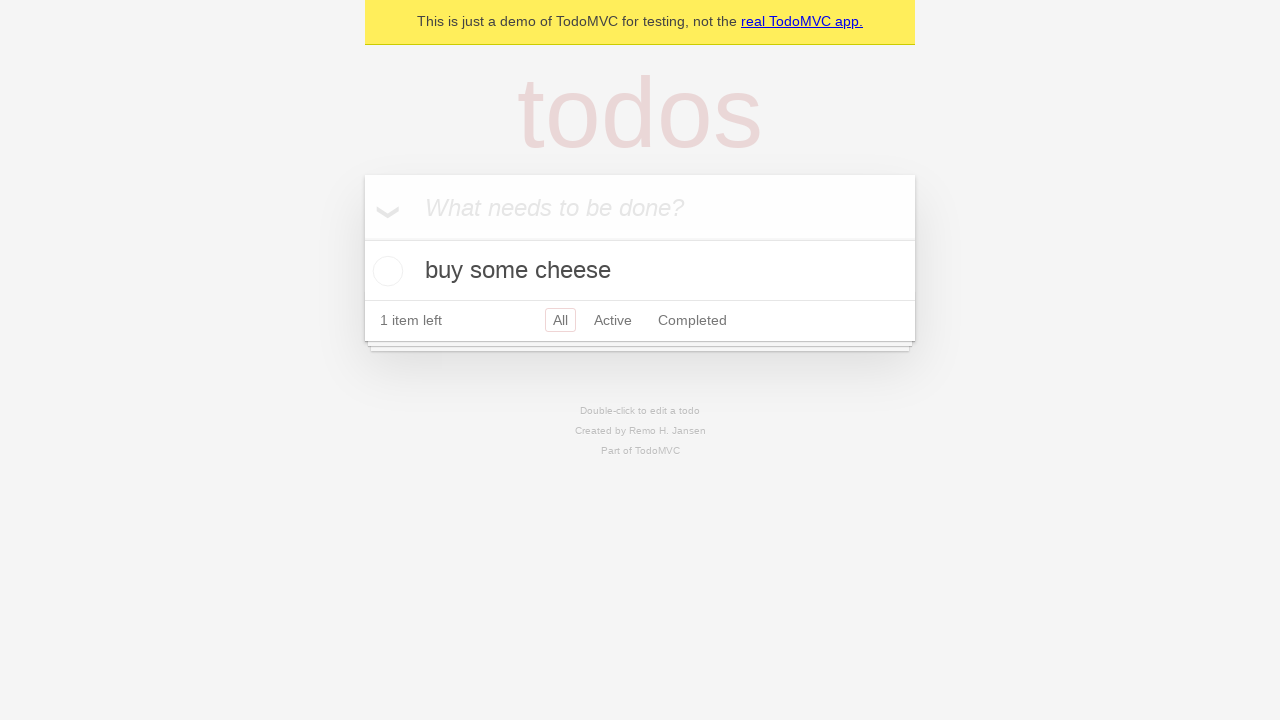

Todo counter element is visible, first todo created
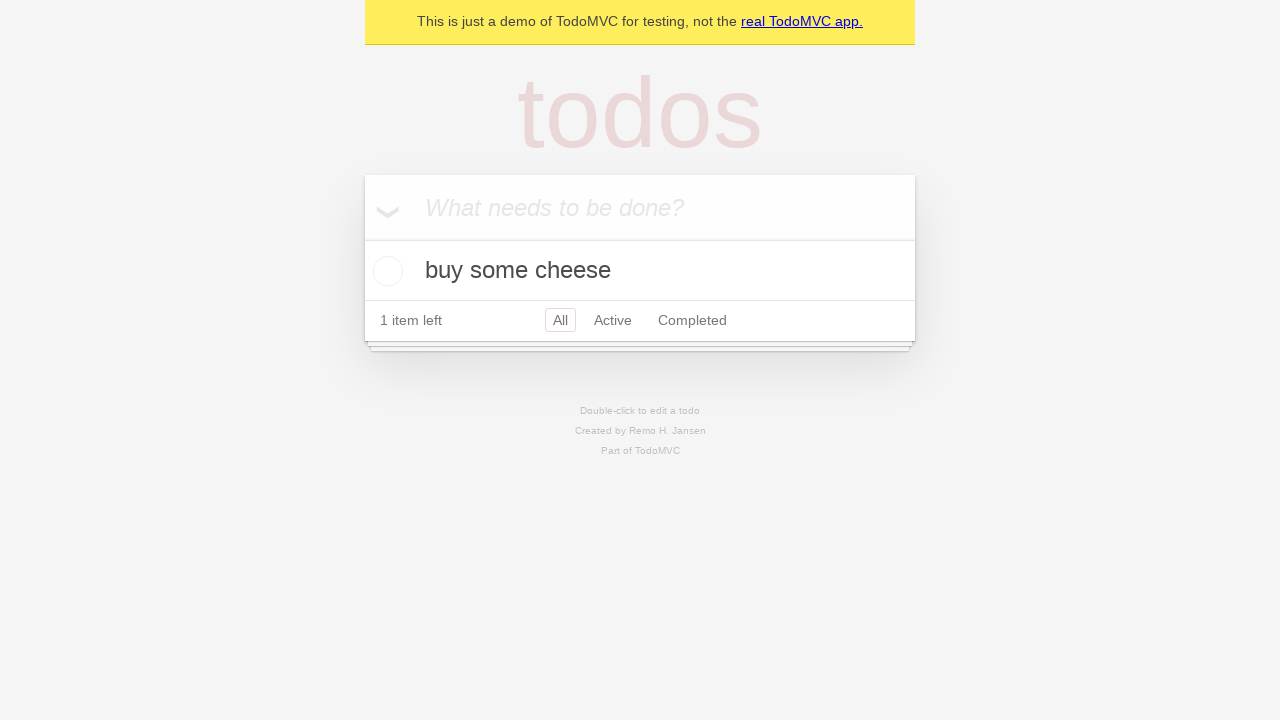

Filled todo input with 'feed the cat' on internal:attr=[placeholder="What needs to be done?"i]
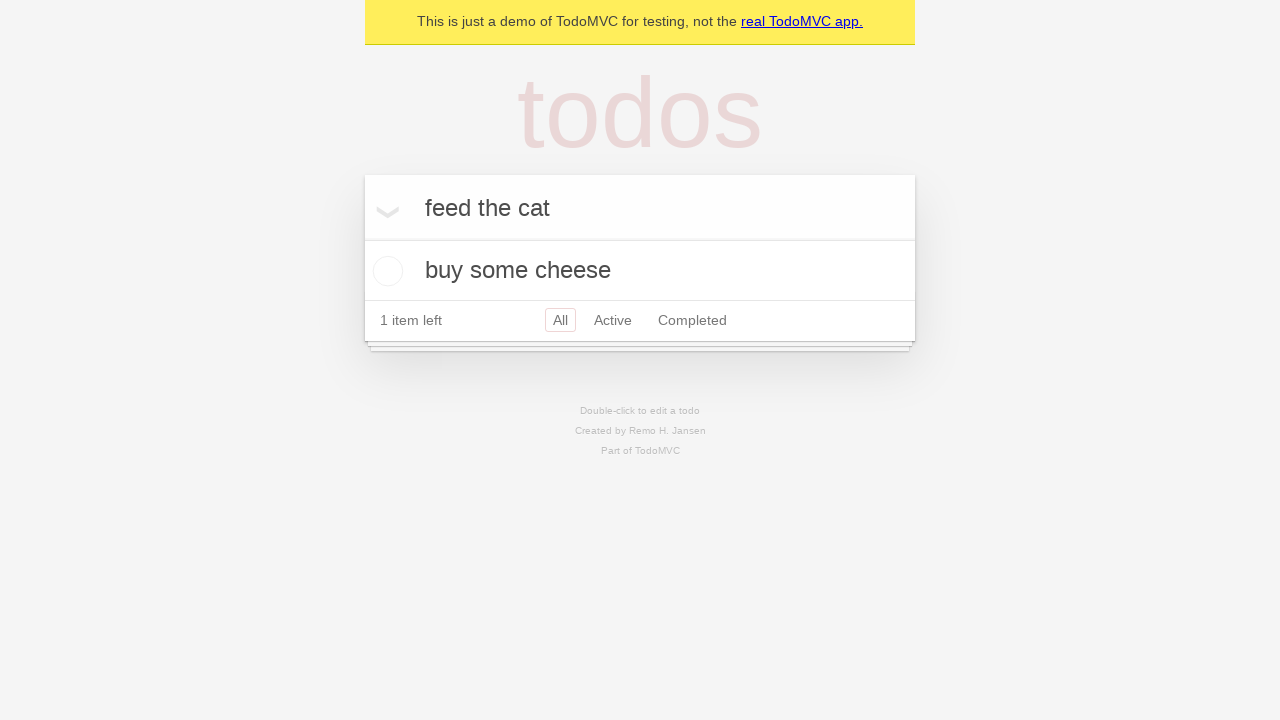

Pressed Enter to create second todo on internal:attr=[placeholder="What needs to be done?"i]
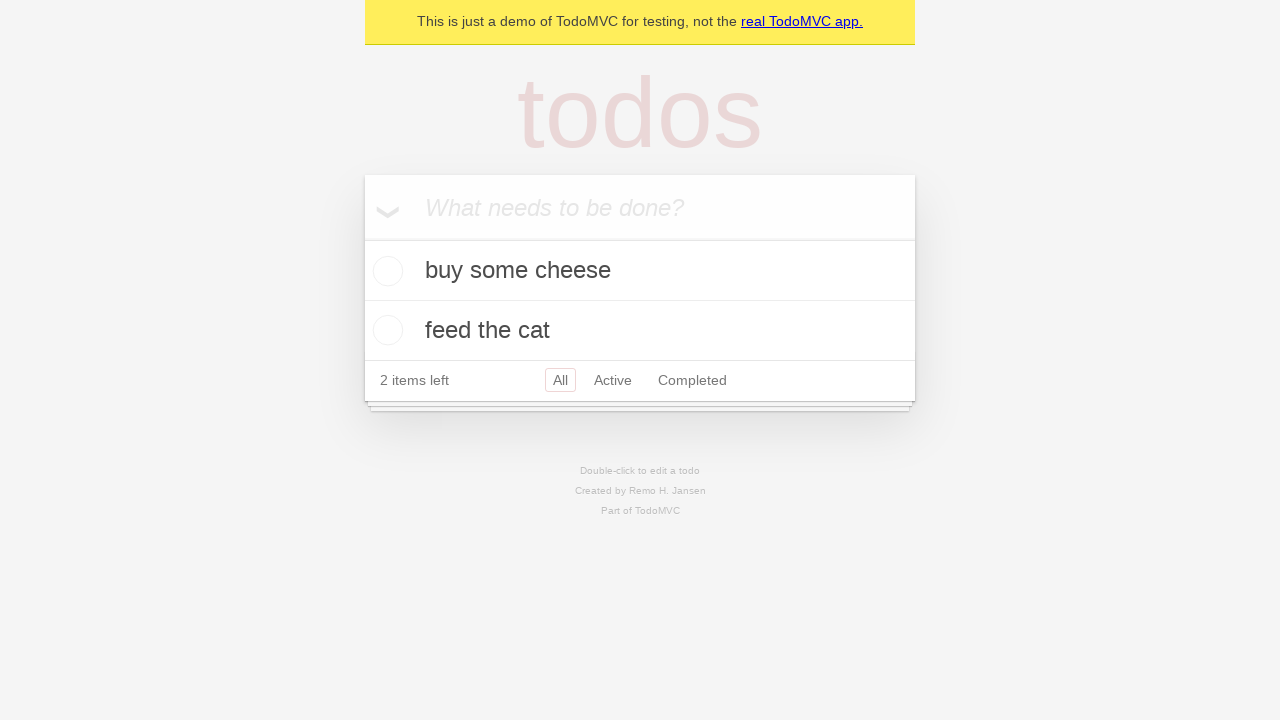

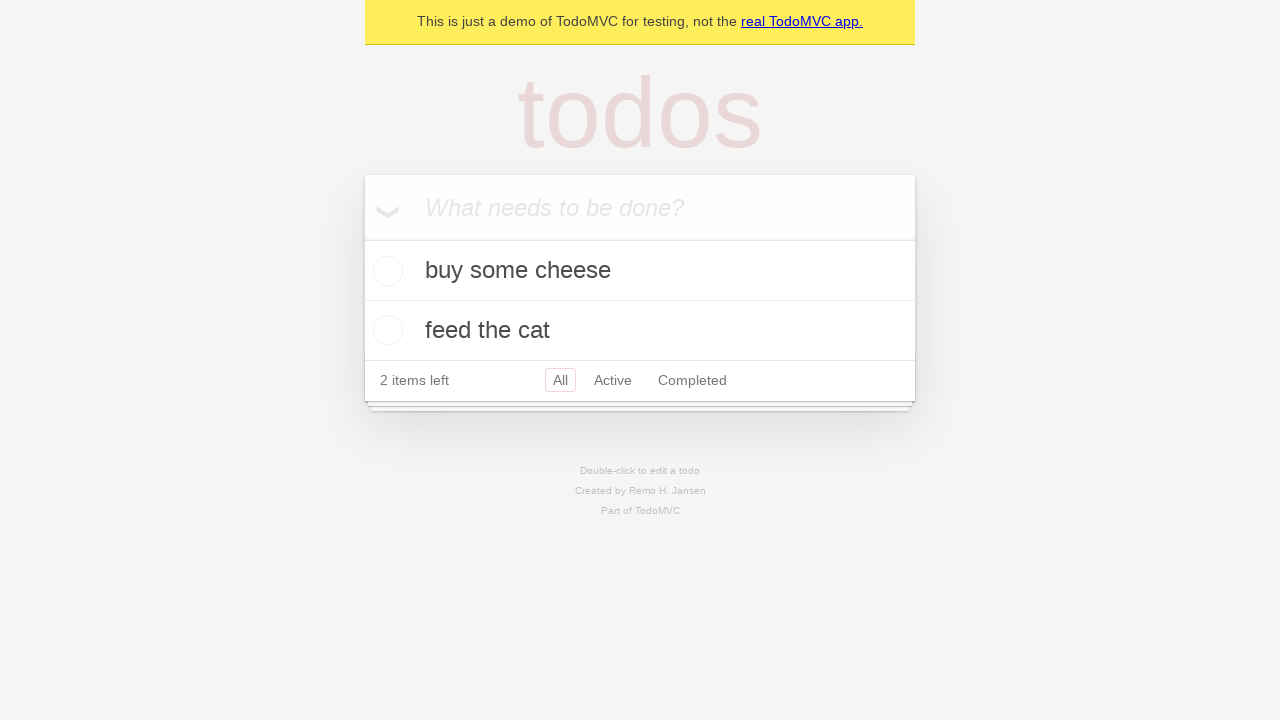